Tests dropdown select menu by selecting options using index, value, and visible text methods

Starting URL: https://bonigarcia.dev/selenium-webdriver-java/web-form.html

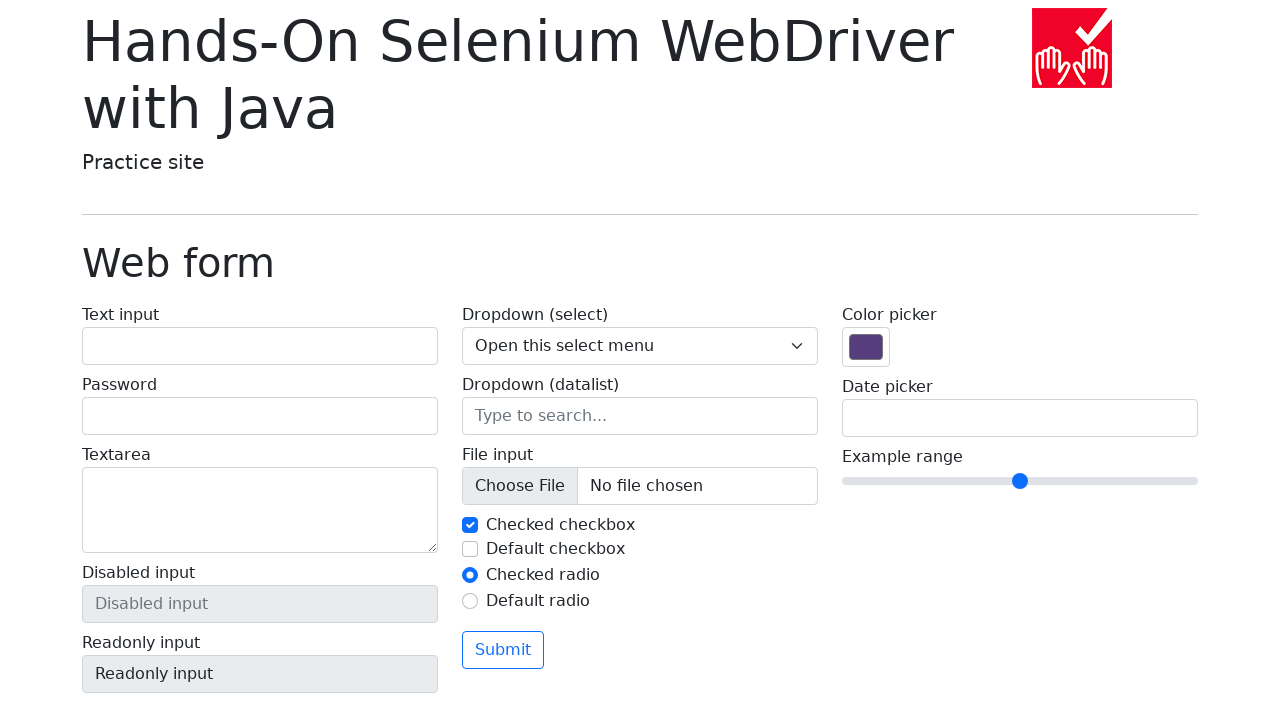

Selected dropdown option by index 1 on select[name='my-select']
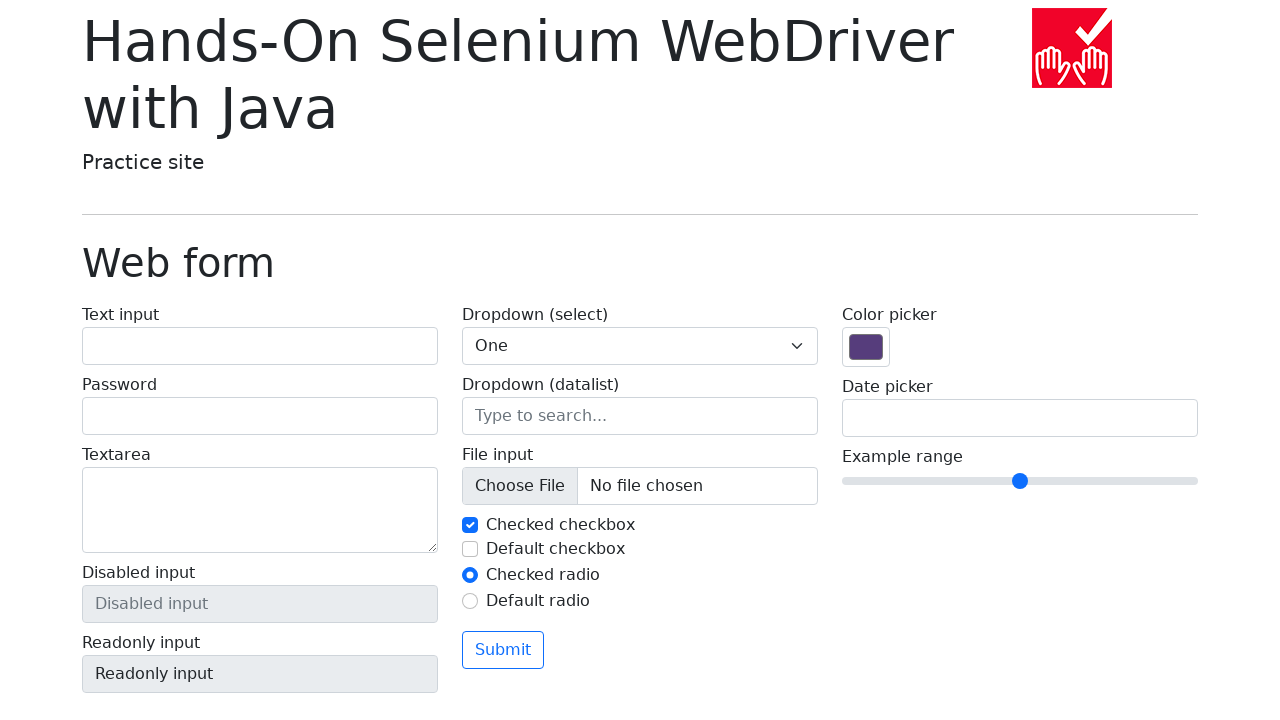

Selected dropdown option by index 0 on select[name='my-select']
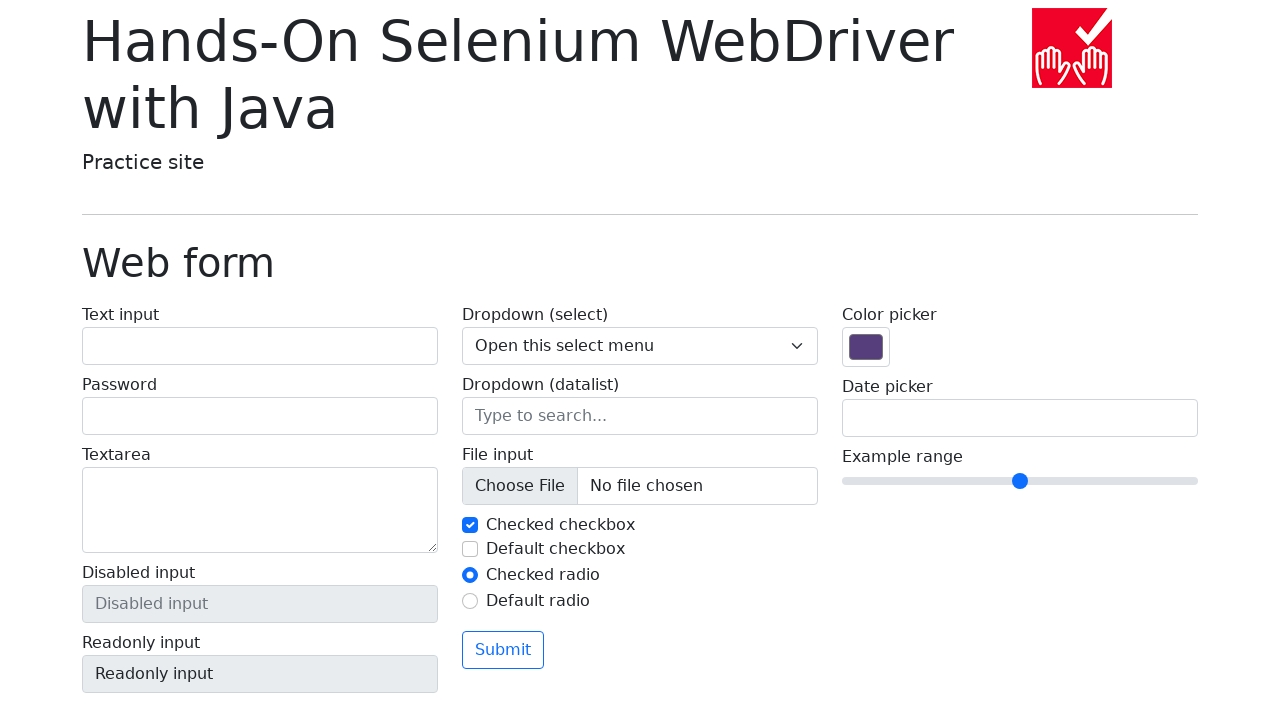

Selected dropdown option by value '2' on select[name='my-select']
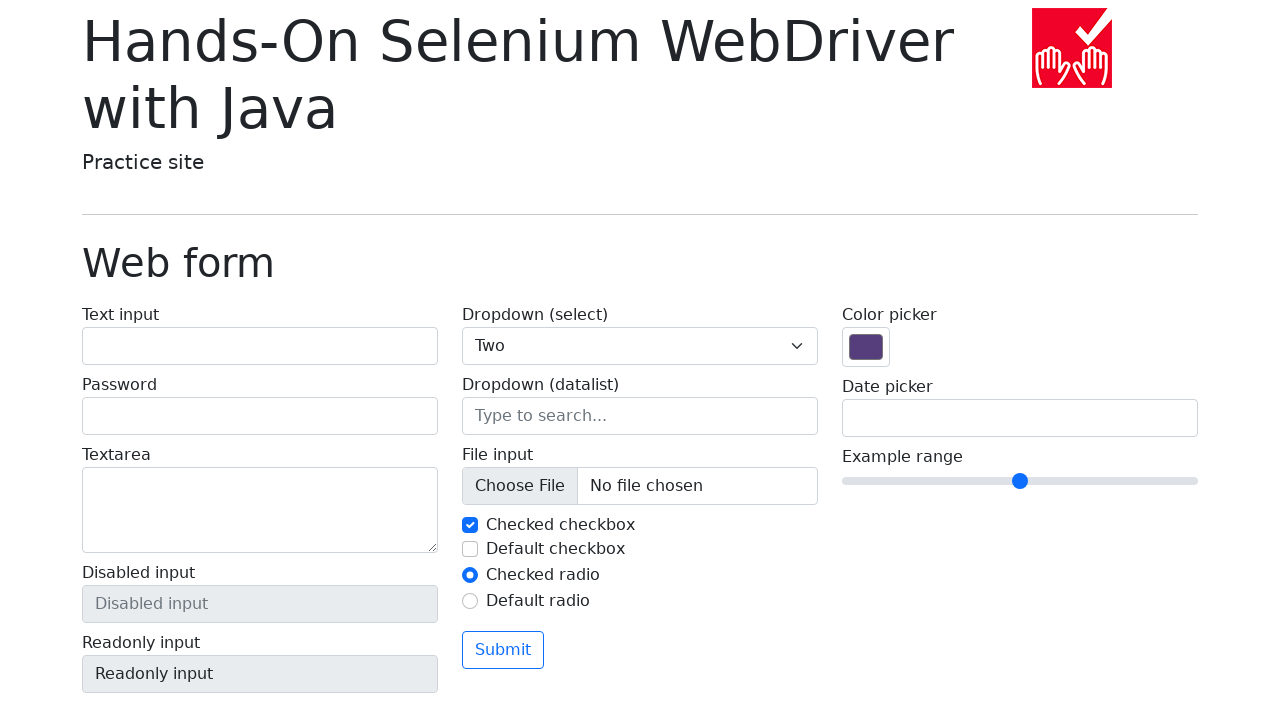

Selected dropdown option by visible text 'Three' on select[name='my-select']
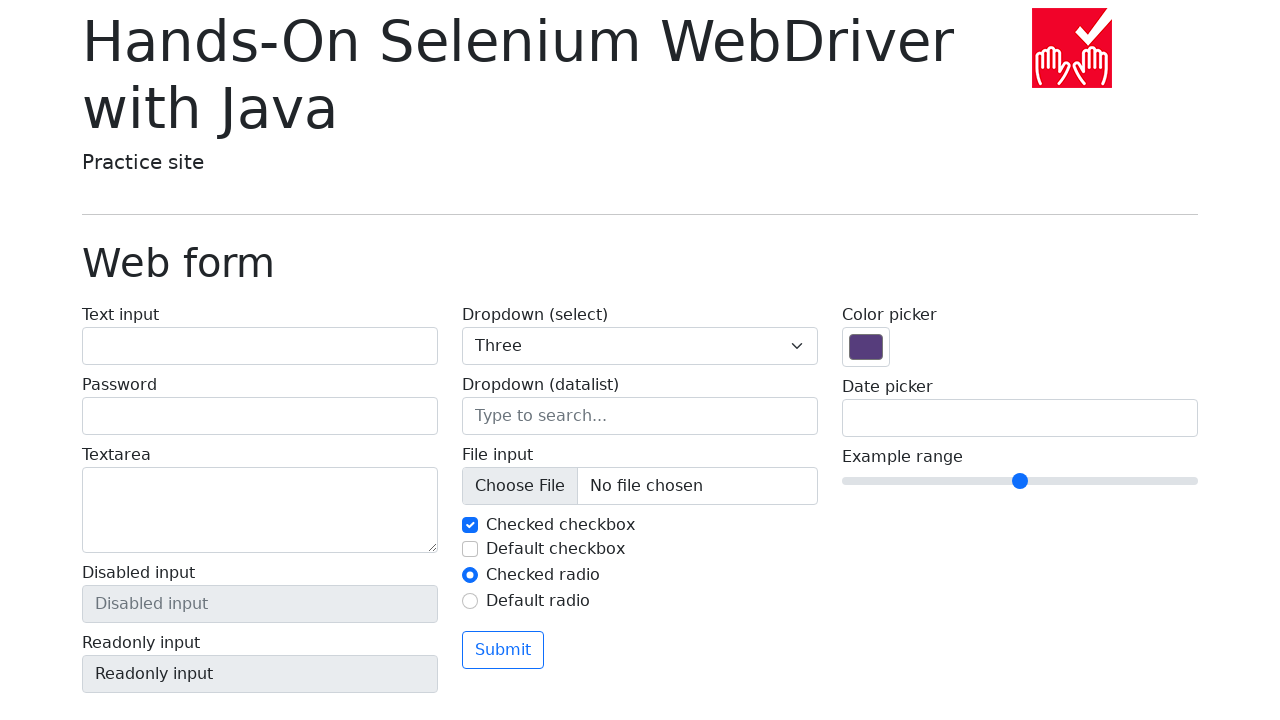

Located the checked option in dropdown
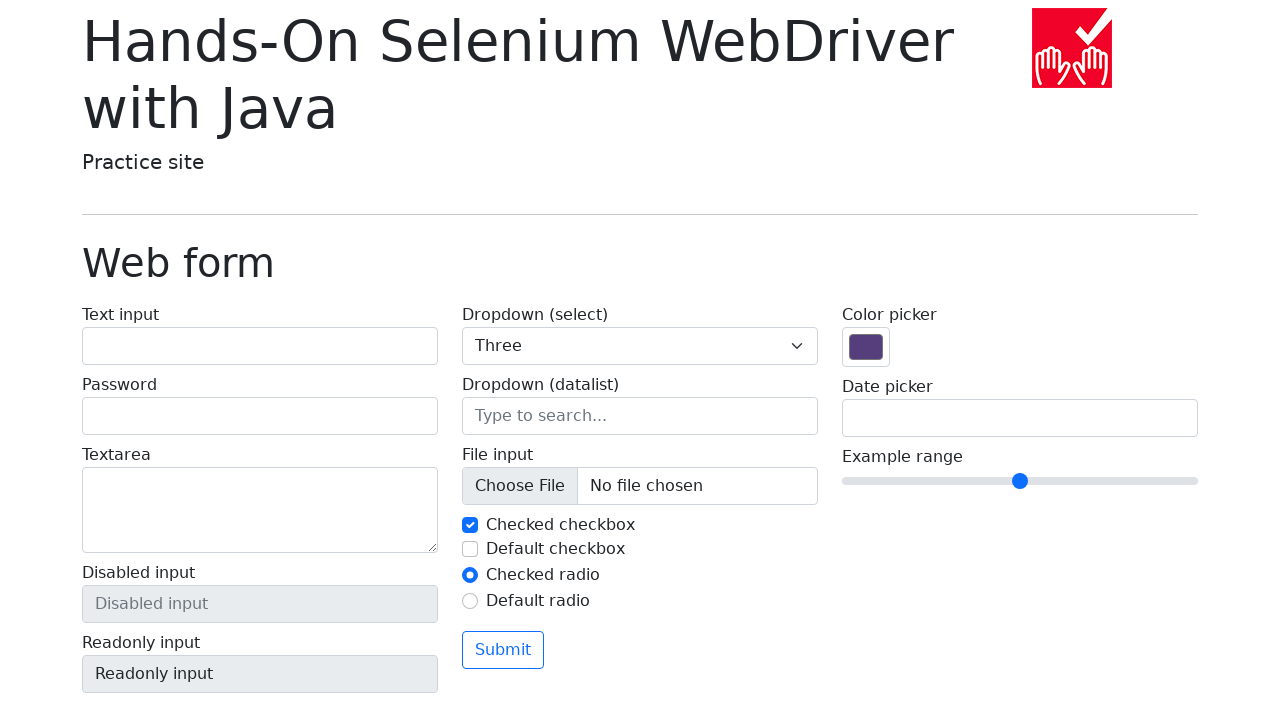

Verified that 'Three' is the selected option
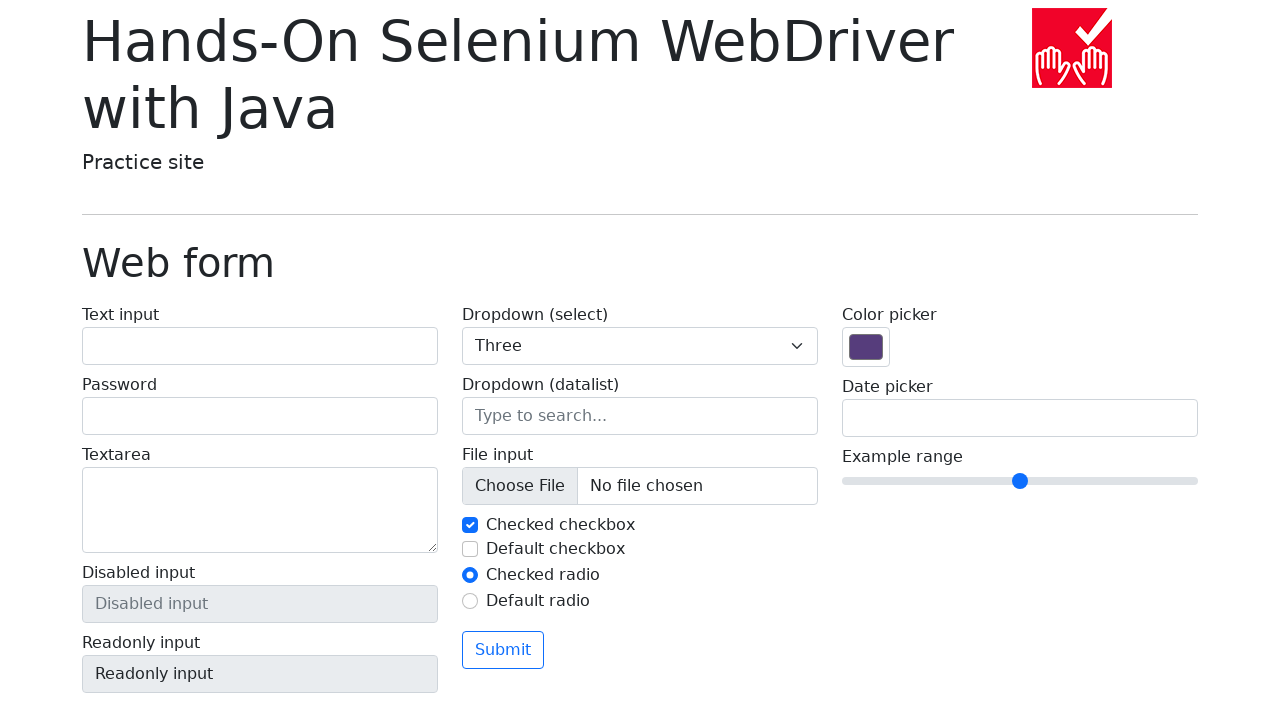

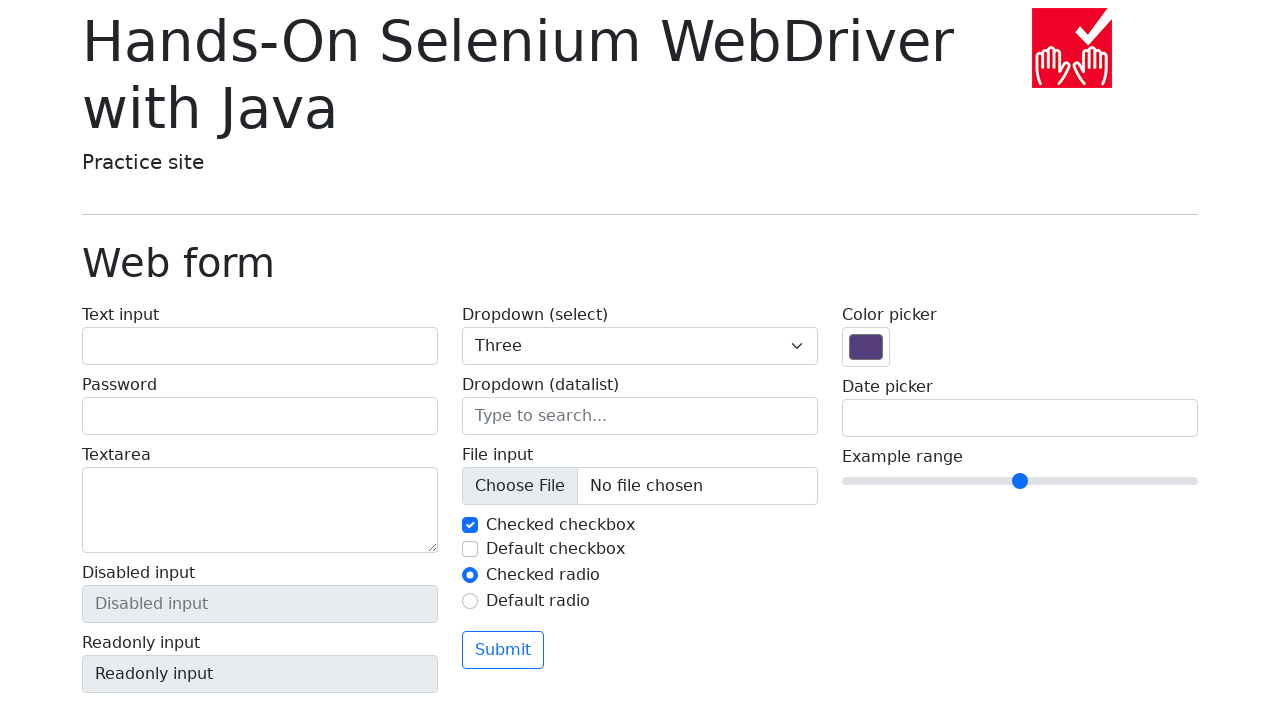